Tests single select dropdown functionality by selecting different options using index, visible text, and value methods

Starting URL: https://demoqa.com/select-menu

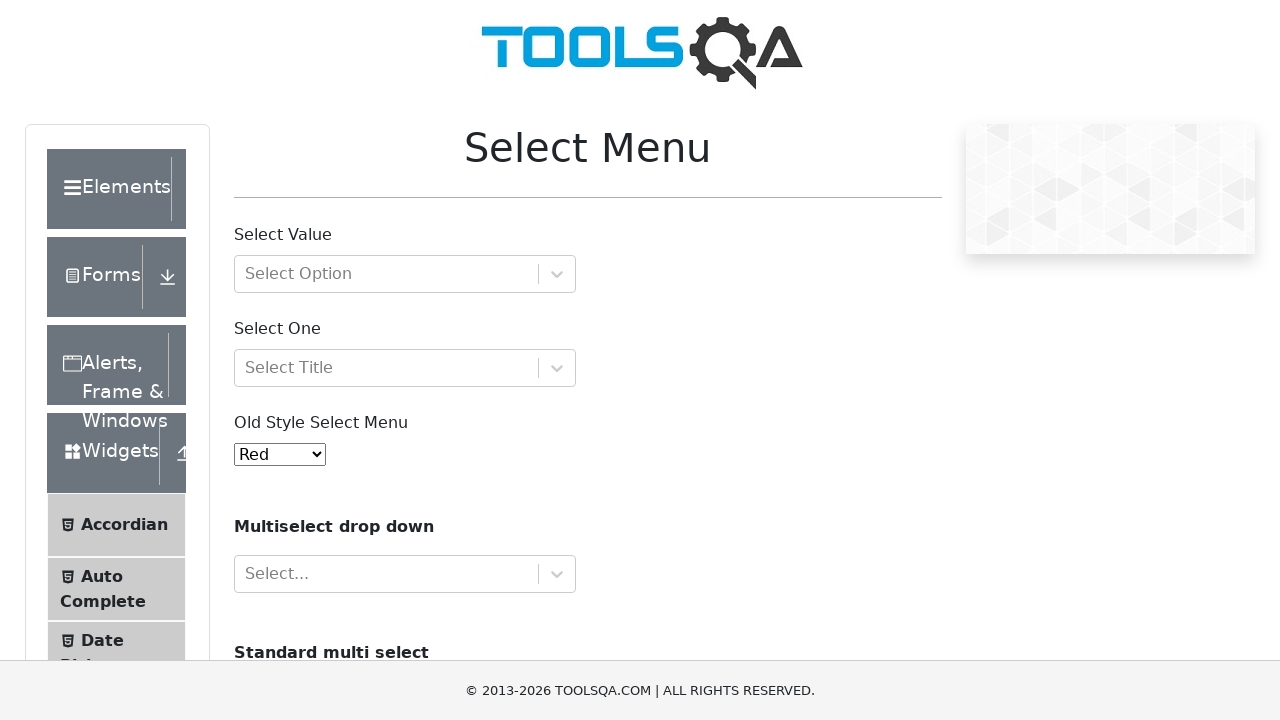

Retrieved all options from single select dropdown
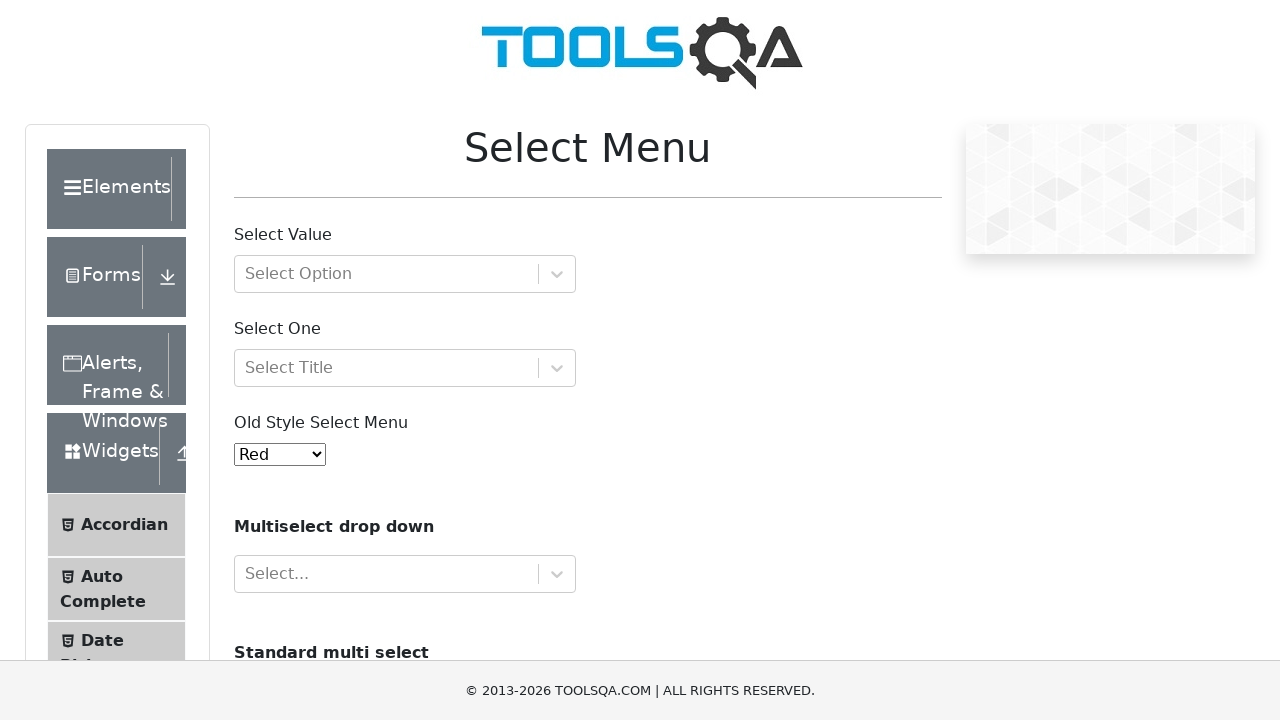

Selected 4th option in dropdown by index on #oldSelectMenu
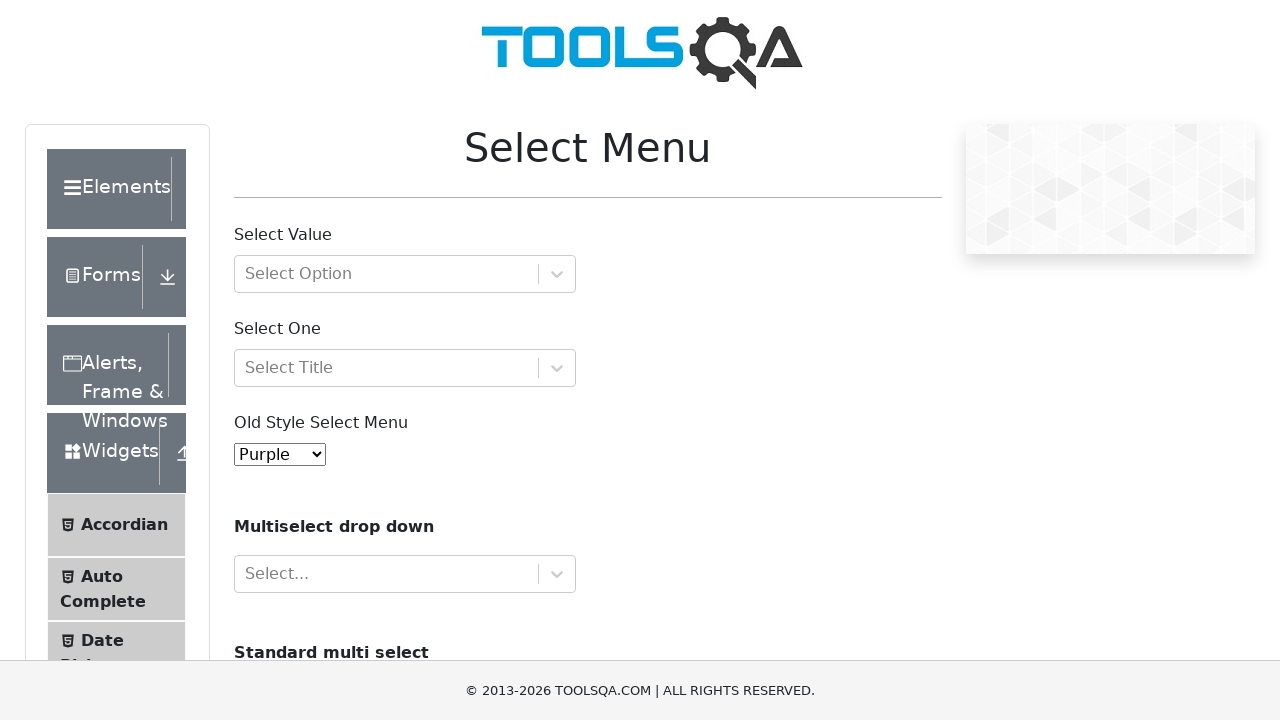

Selected option 'Magenta' by visible text on #oldSelectMenu
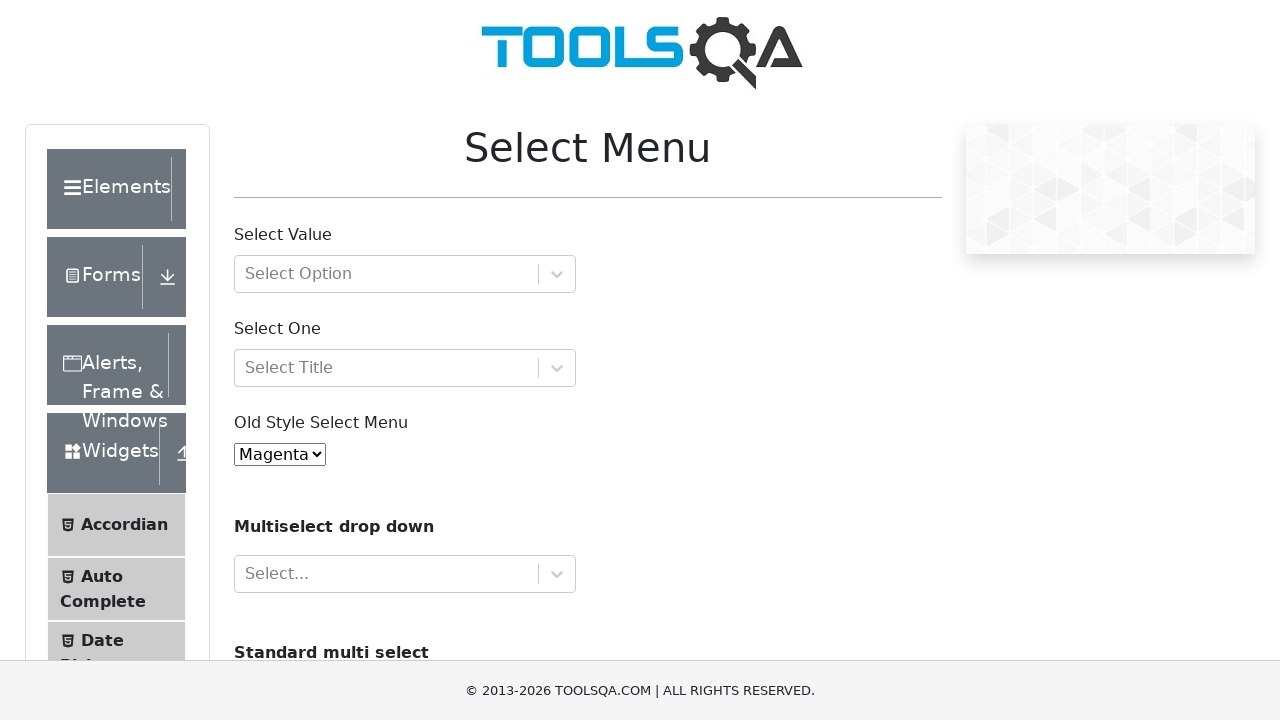

Selected option with value '7' on #oldSelectMenu
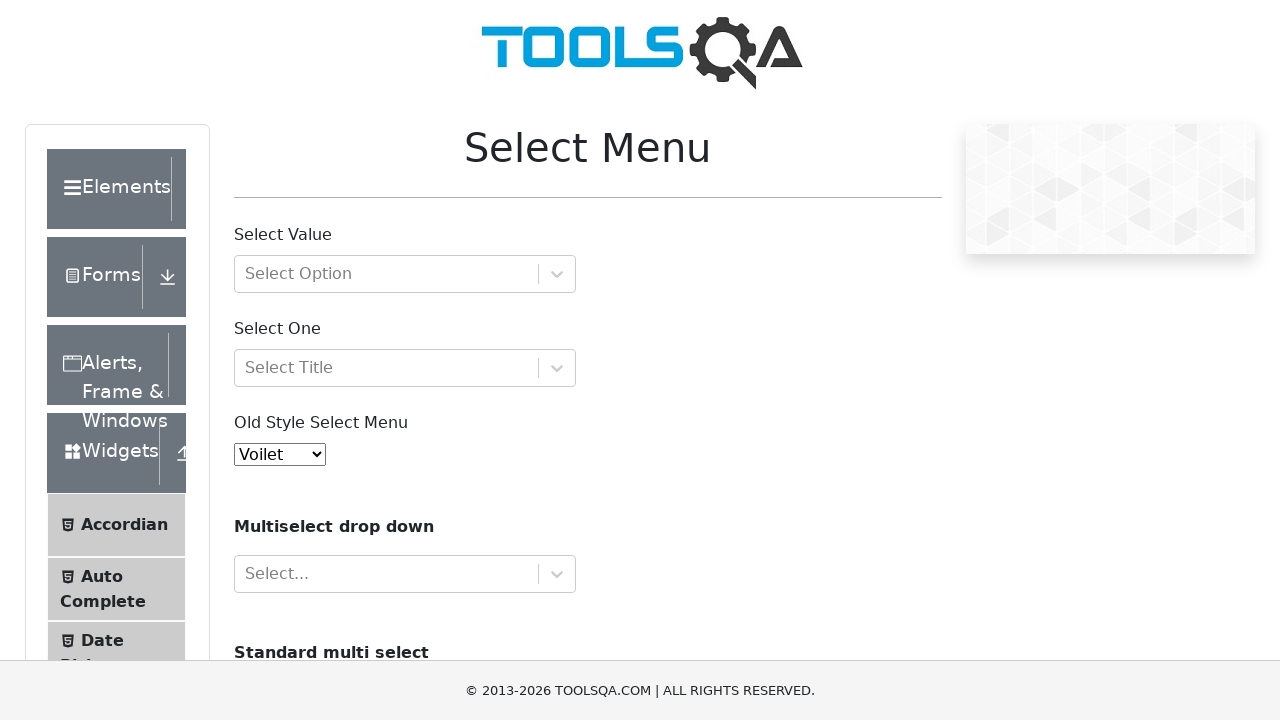

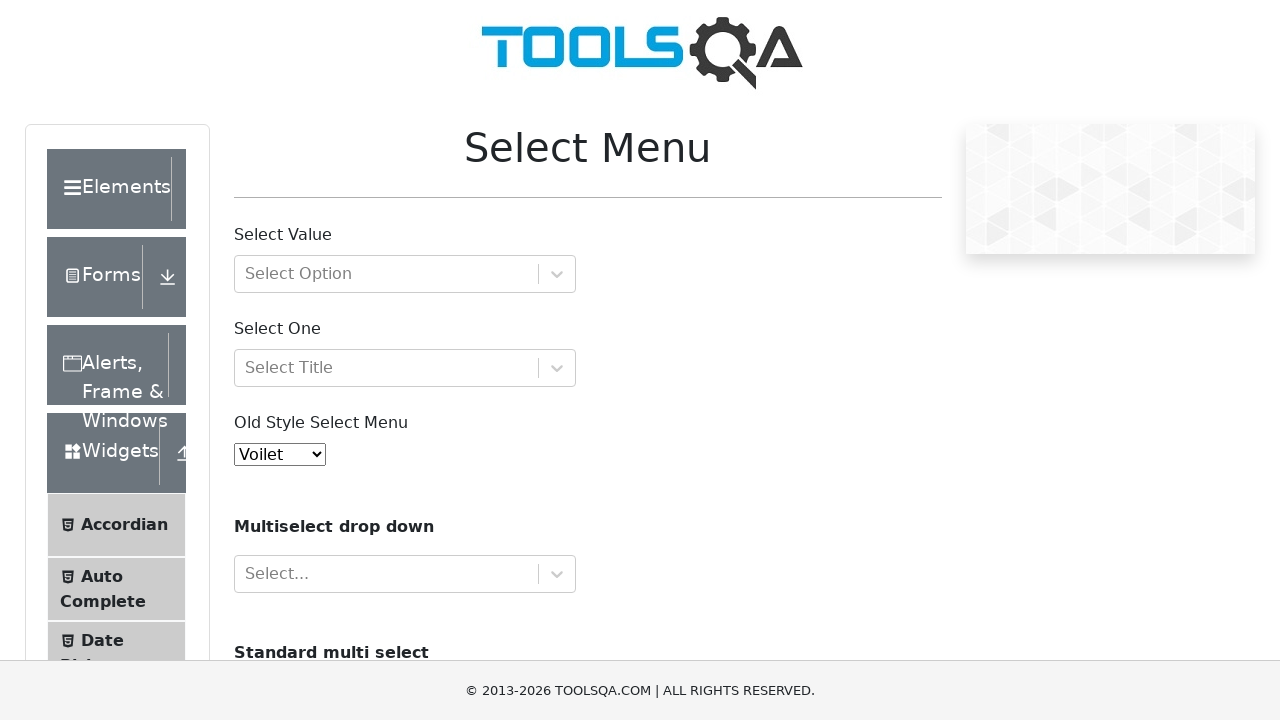